Tests JavaScript prompt alert functionality on W3Schools by clicking a "Try it" button, entering text into the prompt dialog, accepting it, and verifying the entered text appears on the page

Starting URL: https://www.w3schools.com/jsref/tryit.asp?filename=tryjsref_prompt

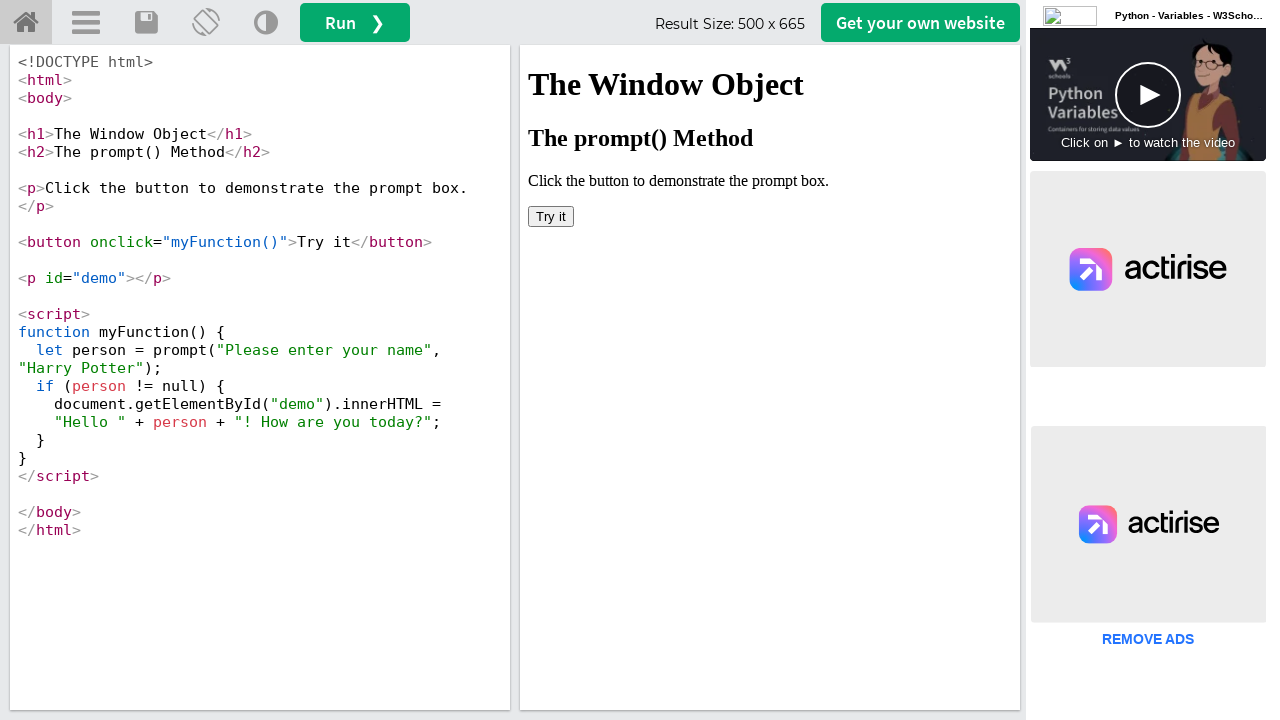

Located iframe containing the JavaScript prompt example
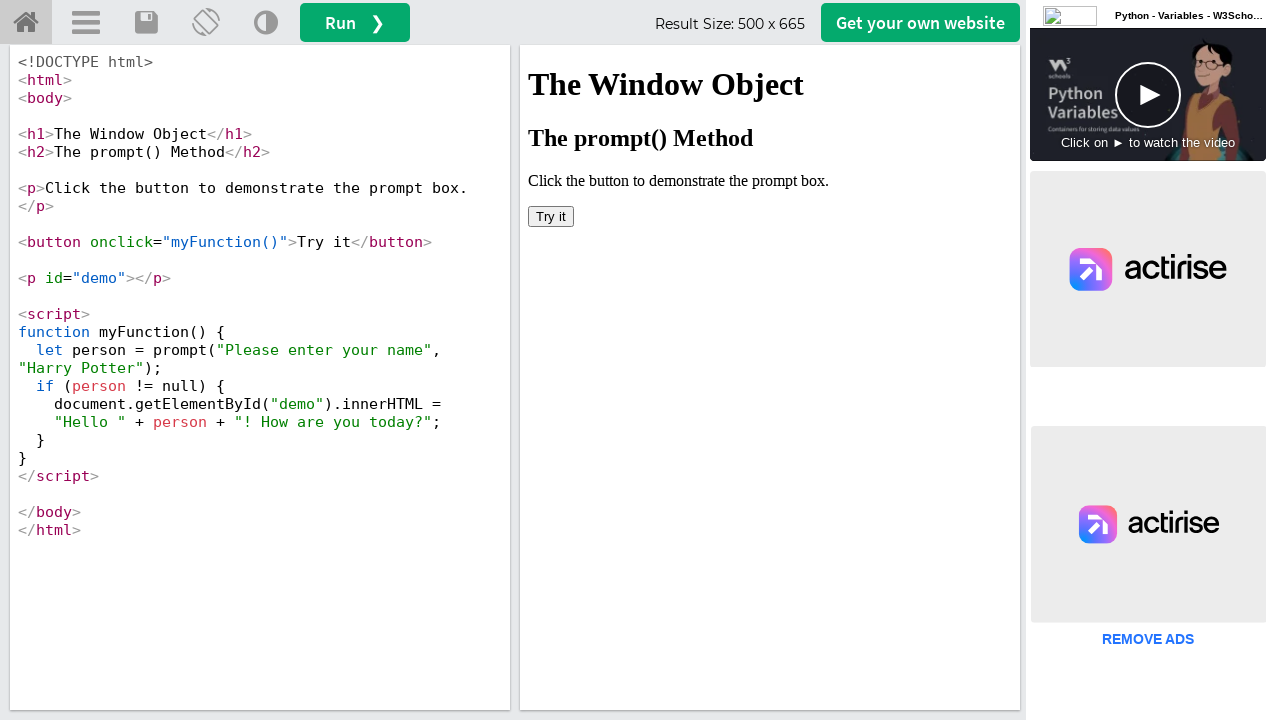

Clicked 'Try it' button inside iframe at (551, 216) on iframe#iframeResult >> internal:control=enter-frame >> xpath=//button[text()='Tr
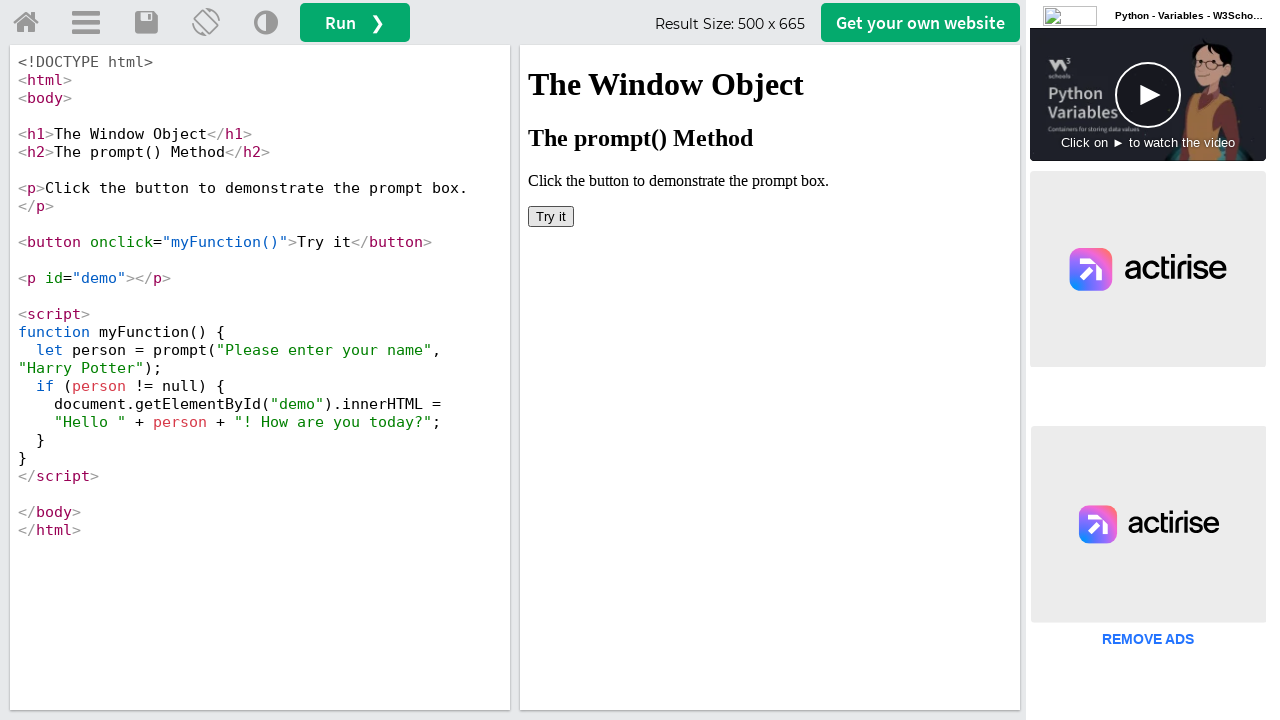

Set up dialog handler to accept prompt with text 'MariaTestUser42'
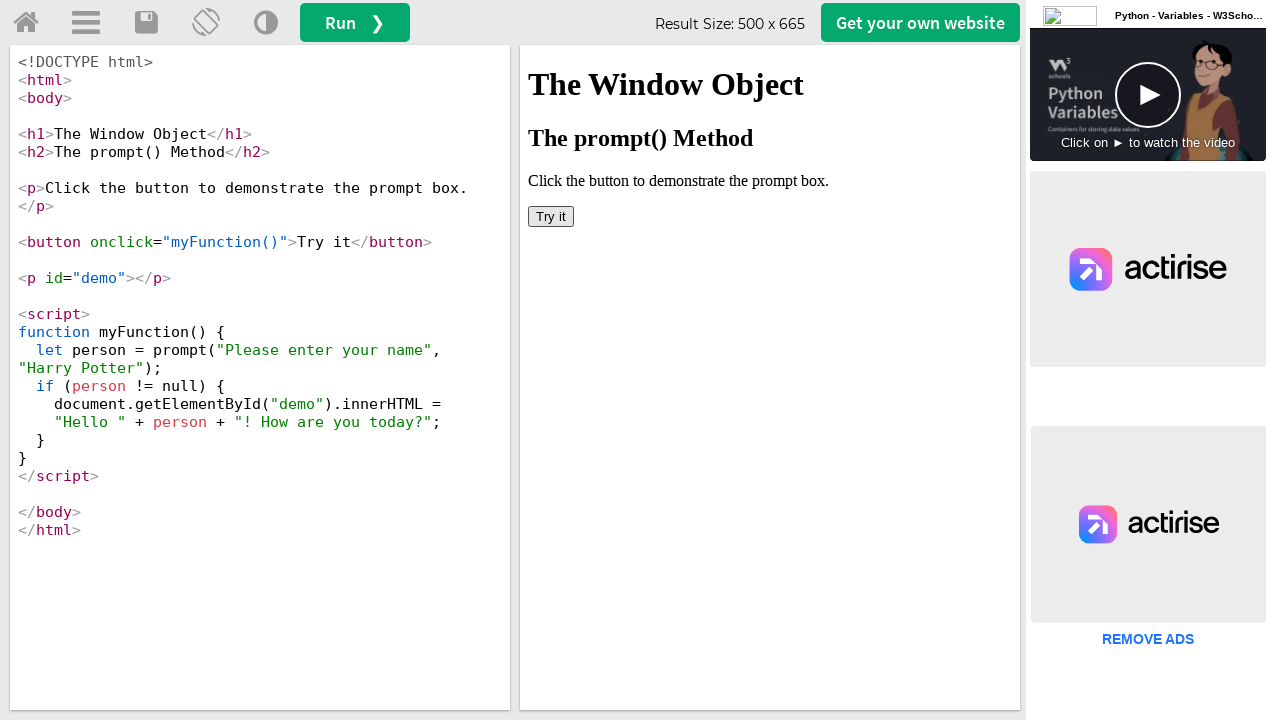

Clicked 'Try it' button again to trigger prompt dialog with handler active at (551, 216) on iframe#iframeResult >> internal:control=enter-frame >> xpath=//button[text()='Tr
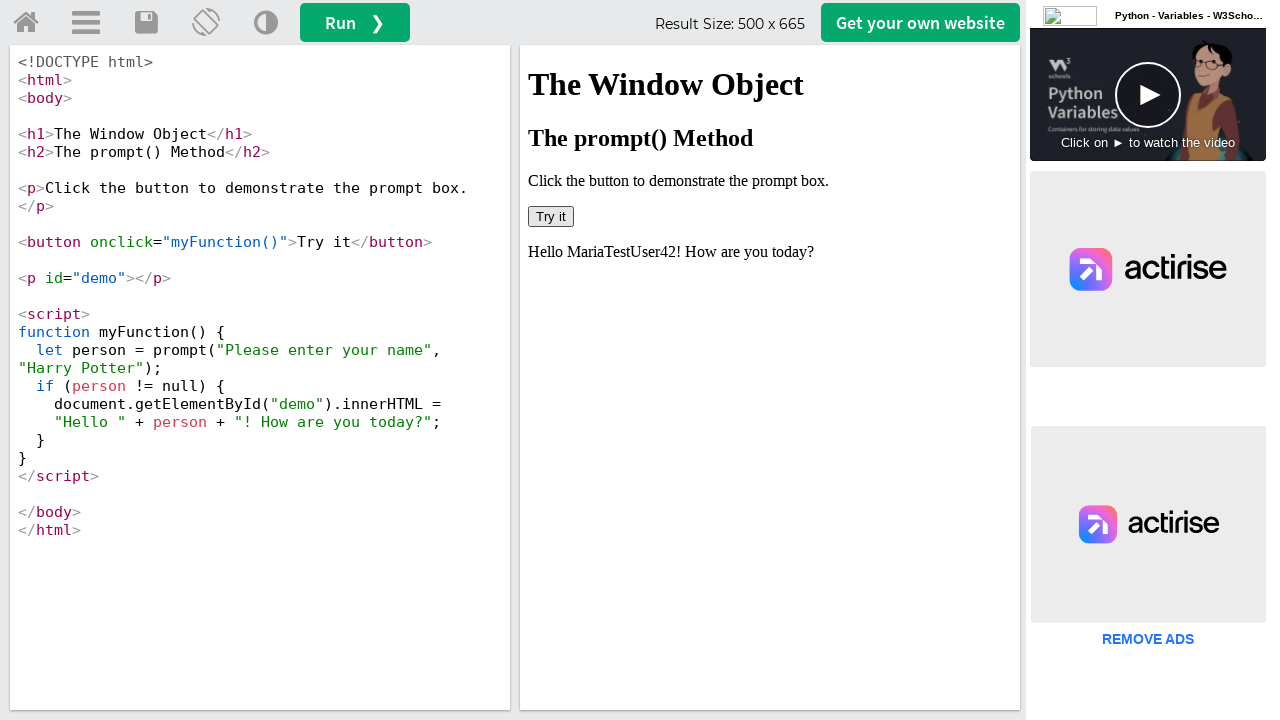

Verified result element '#demo' is displayed on page
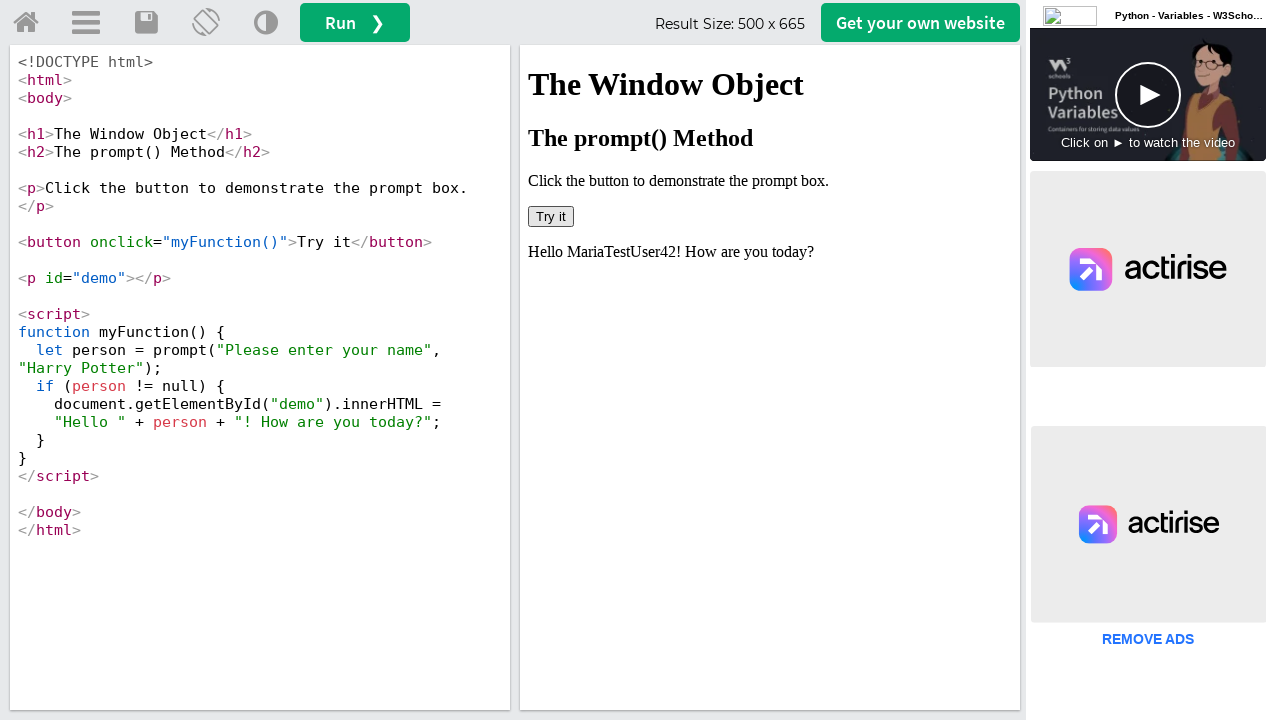

Retrieved result text from '#demo' element: 'Hello MariaTestUser42! How are you today?'
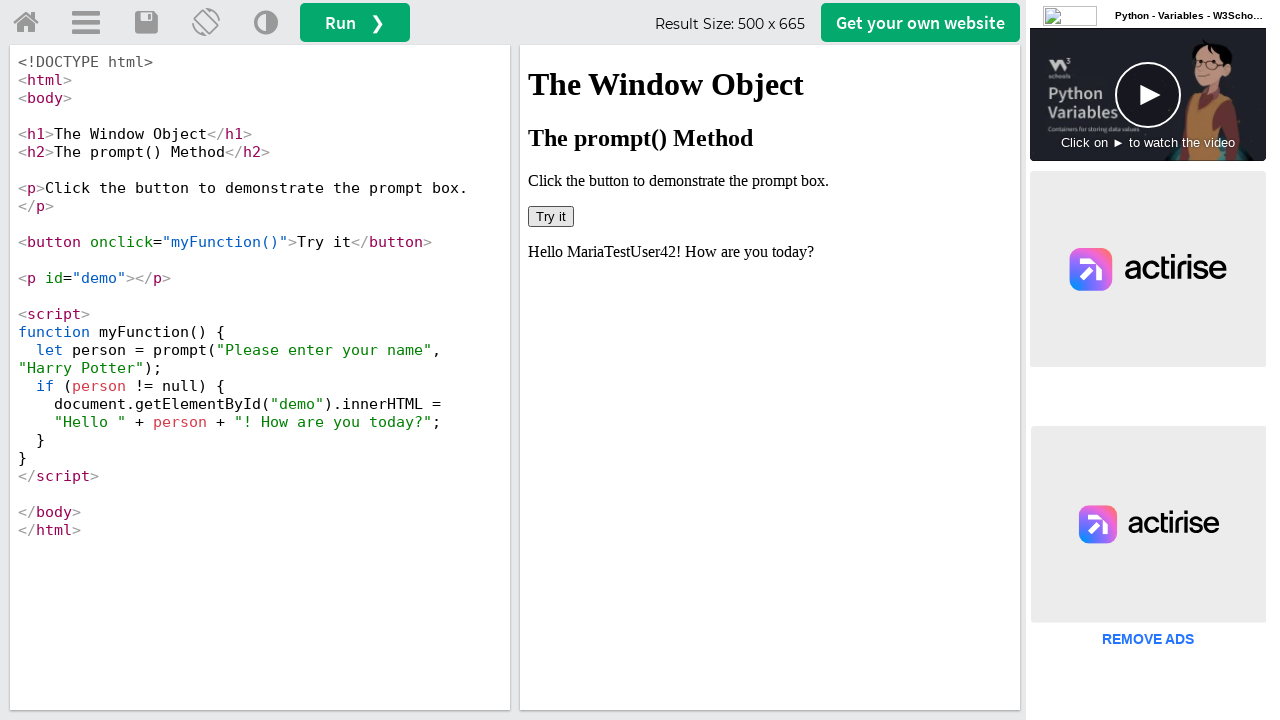

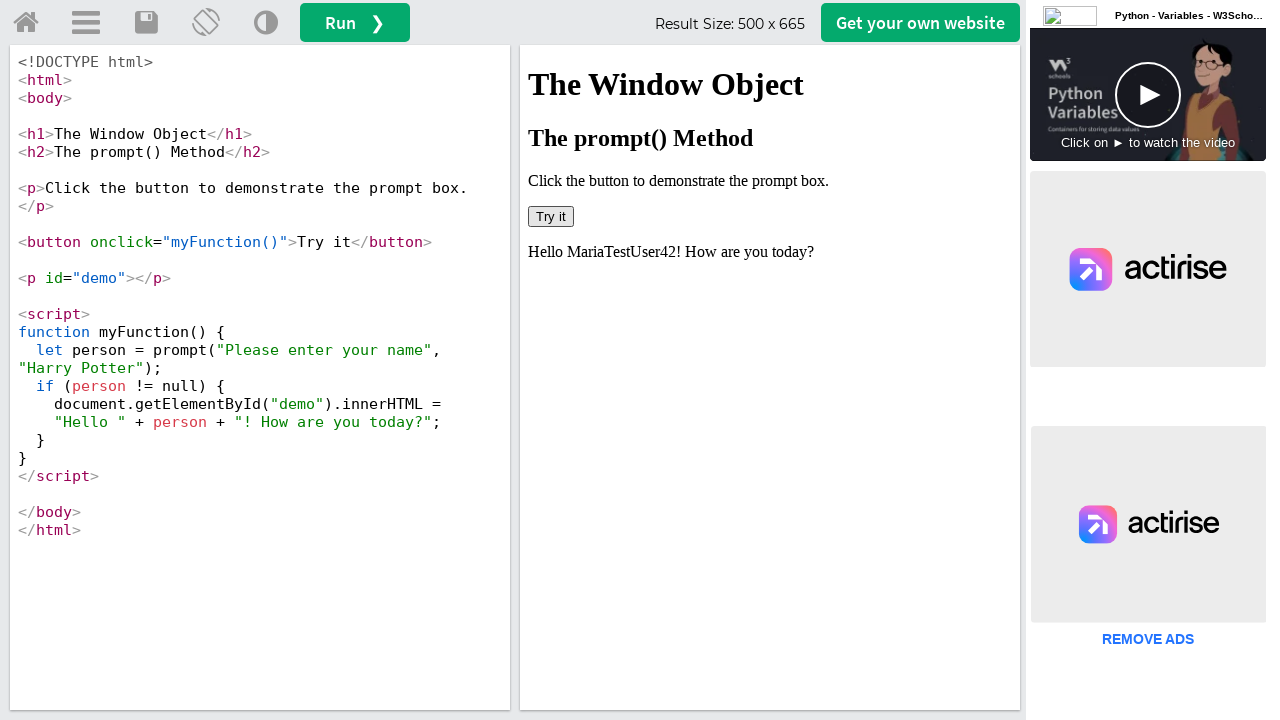